Tests the add-to-cart functionality by clicking on a product from the "Latest Products on Sale" section and adding it to the shopping cart.

Starting URL: https://gettop.us/

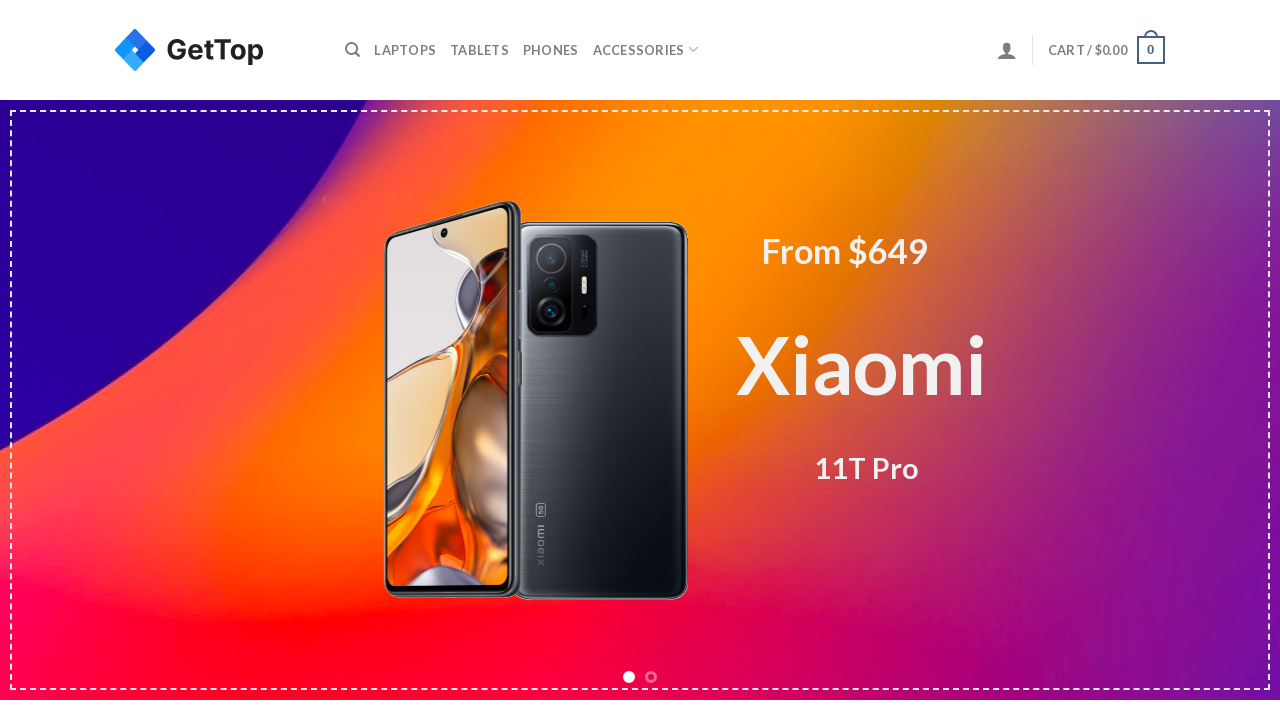

Clicked on first product from Latest Products on Sale section at (147, 361) on .product-title a
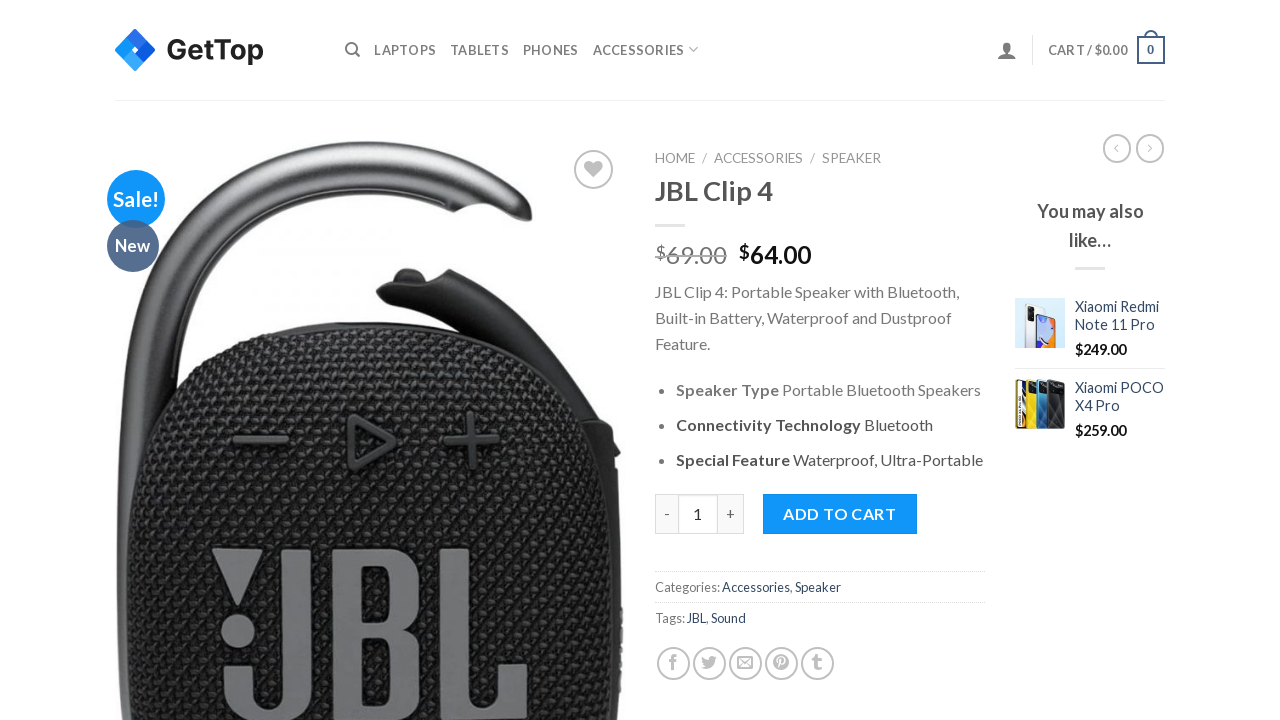

Waited for product page to load (networkidle)
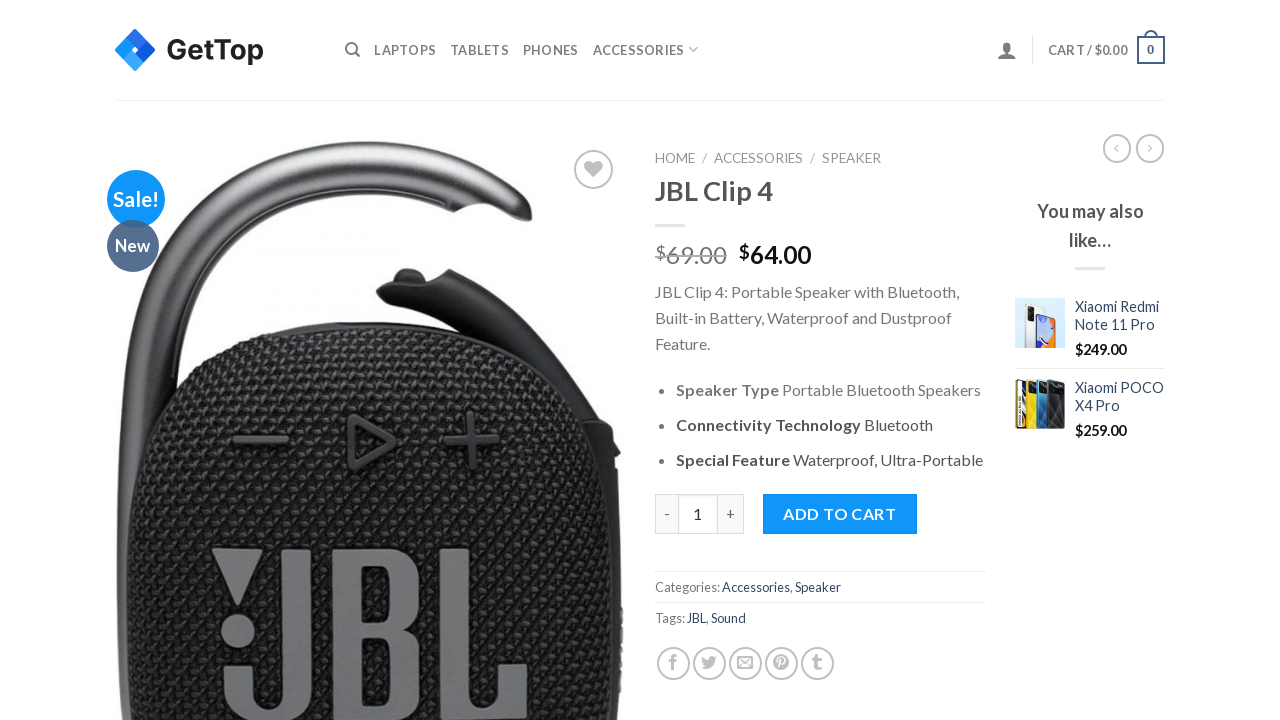

Clicked ADD TO CART button at (840, 514) on .cart button
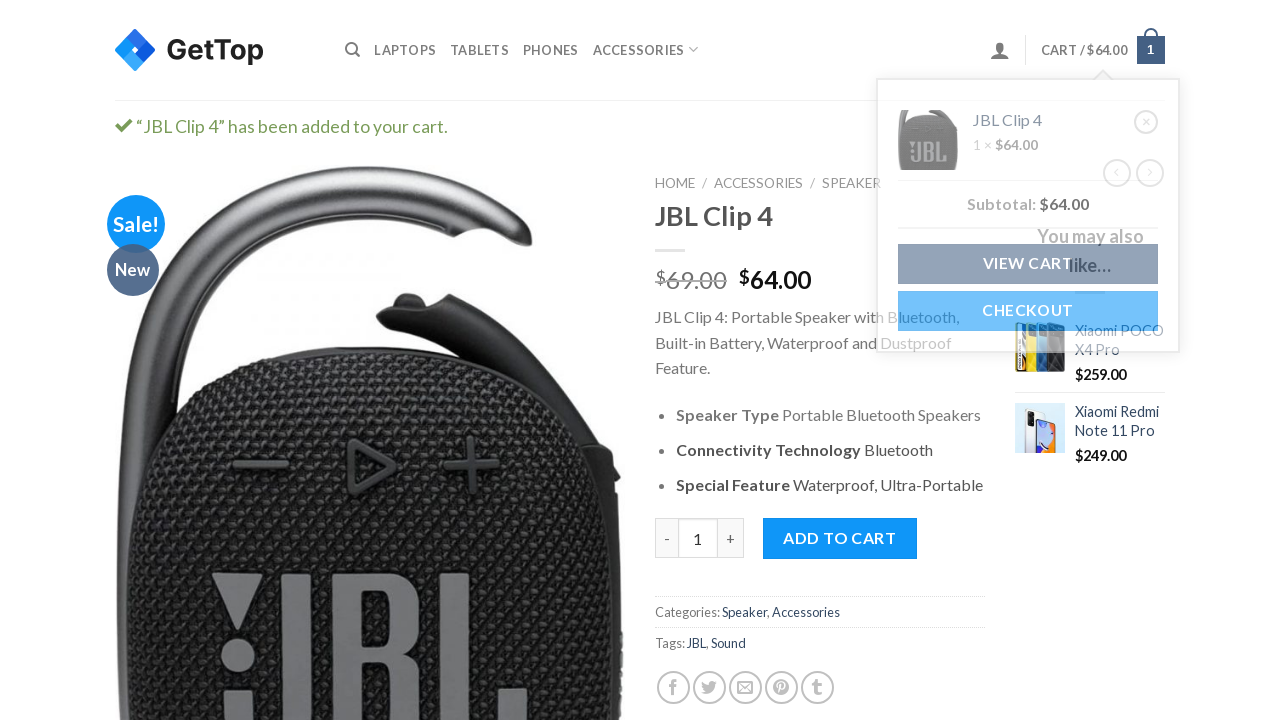

Waited for cart to update after adding product
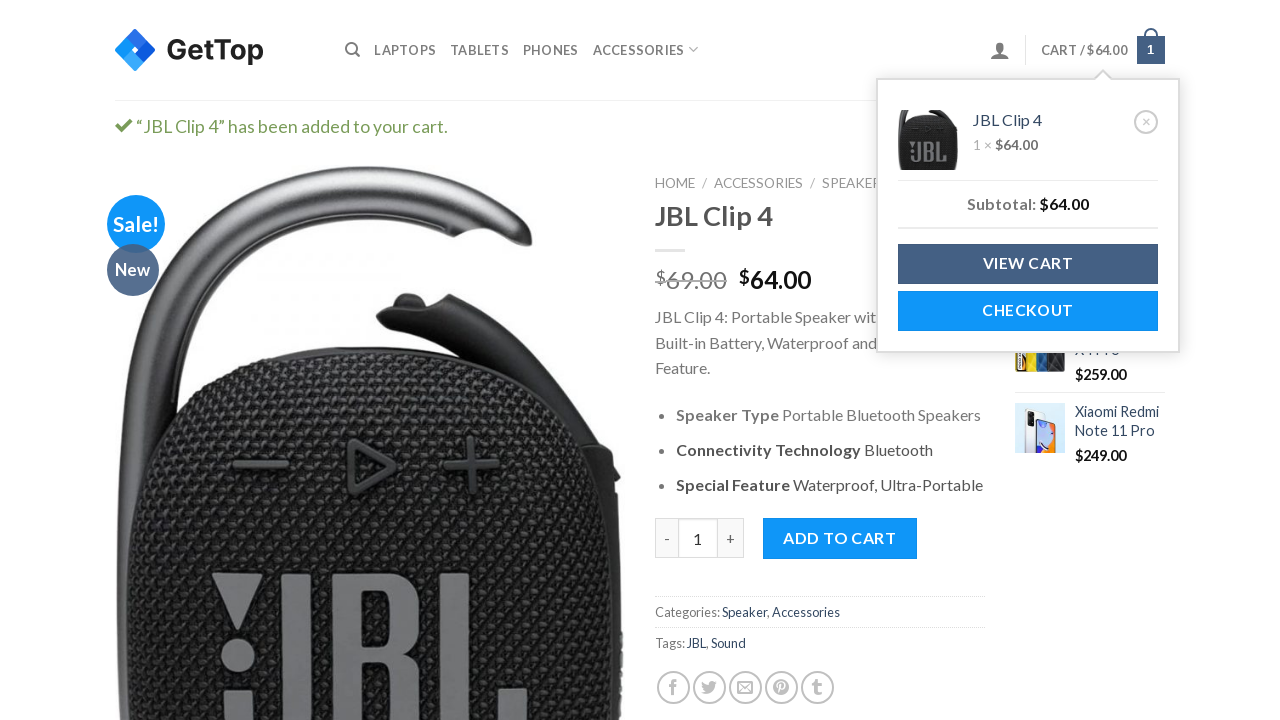

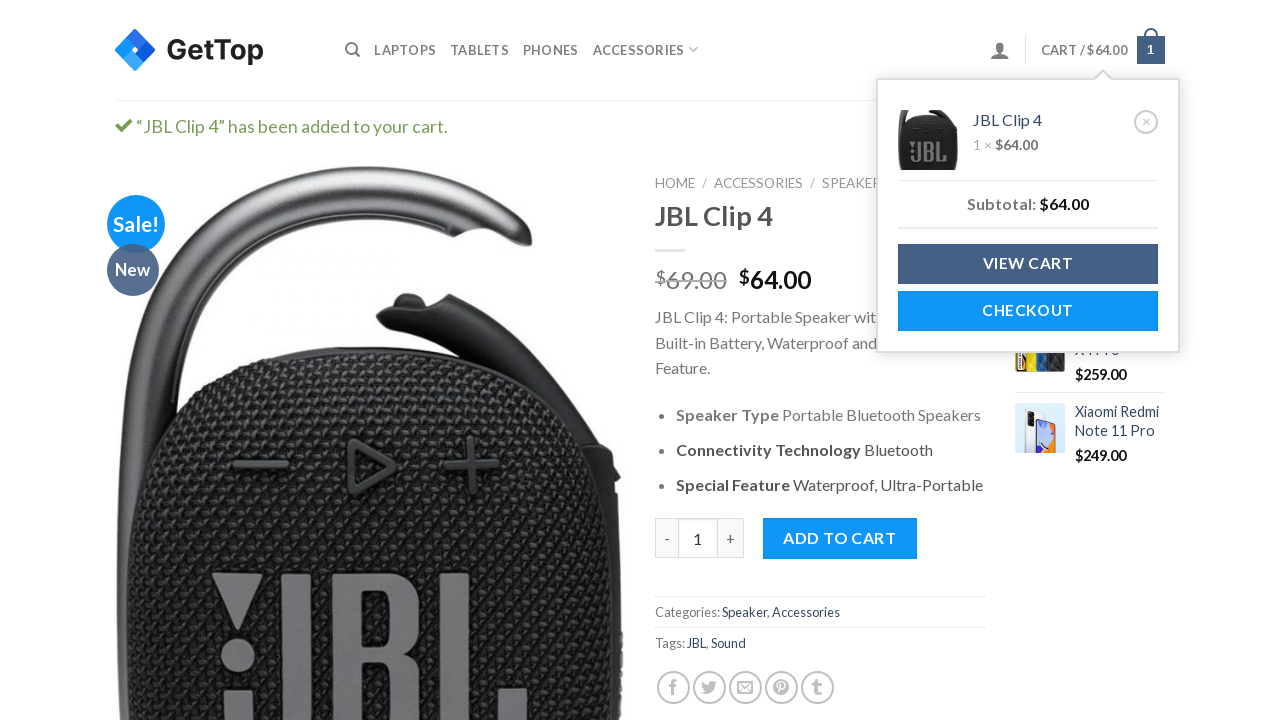